Appends text to an existing input field

Starting URL: https://leafground.com/input.xhtml

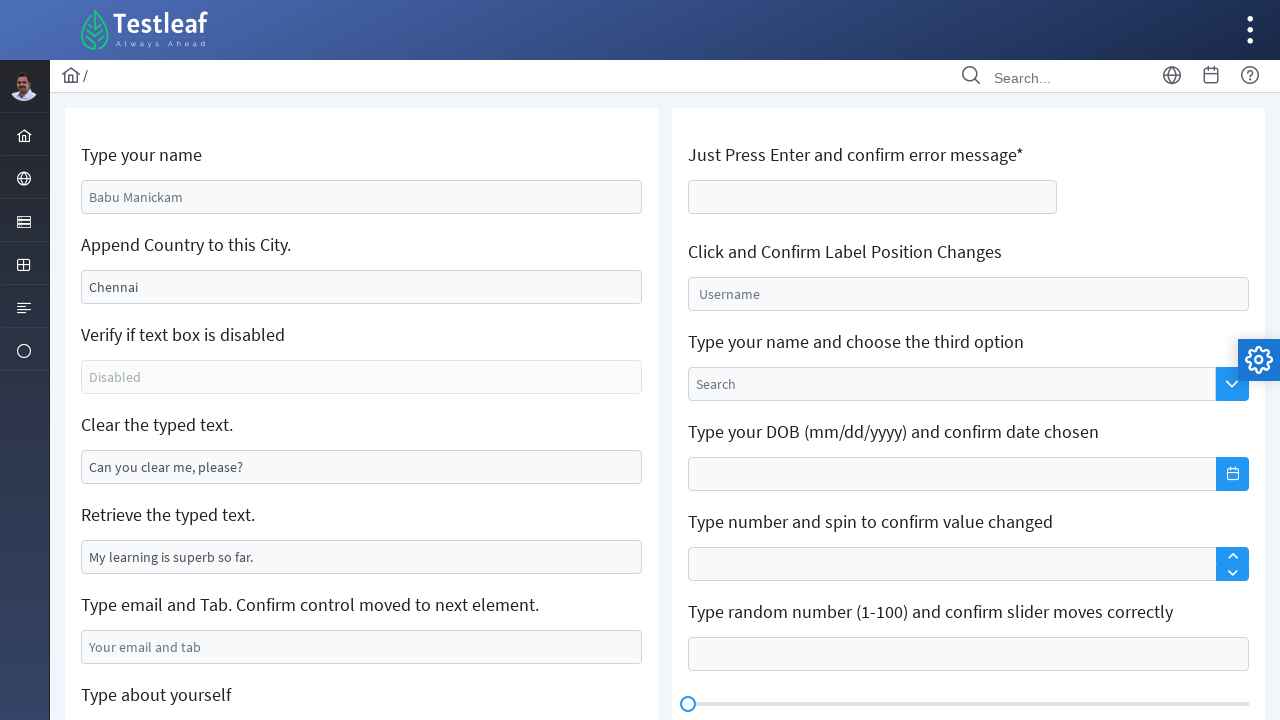

Navigated to input field test page
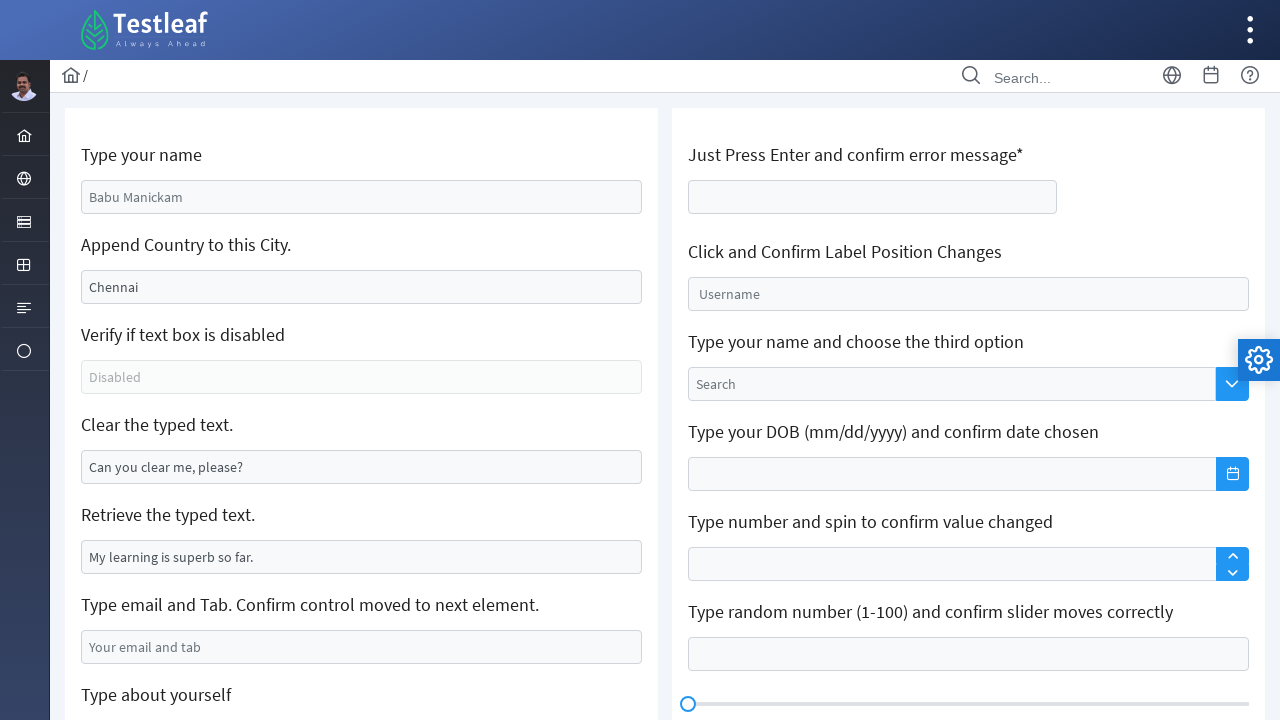

Located the input field to append text to
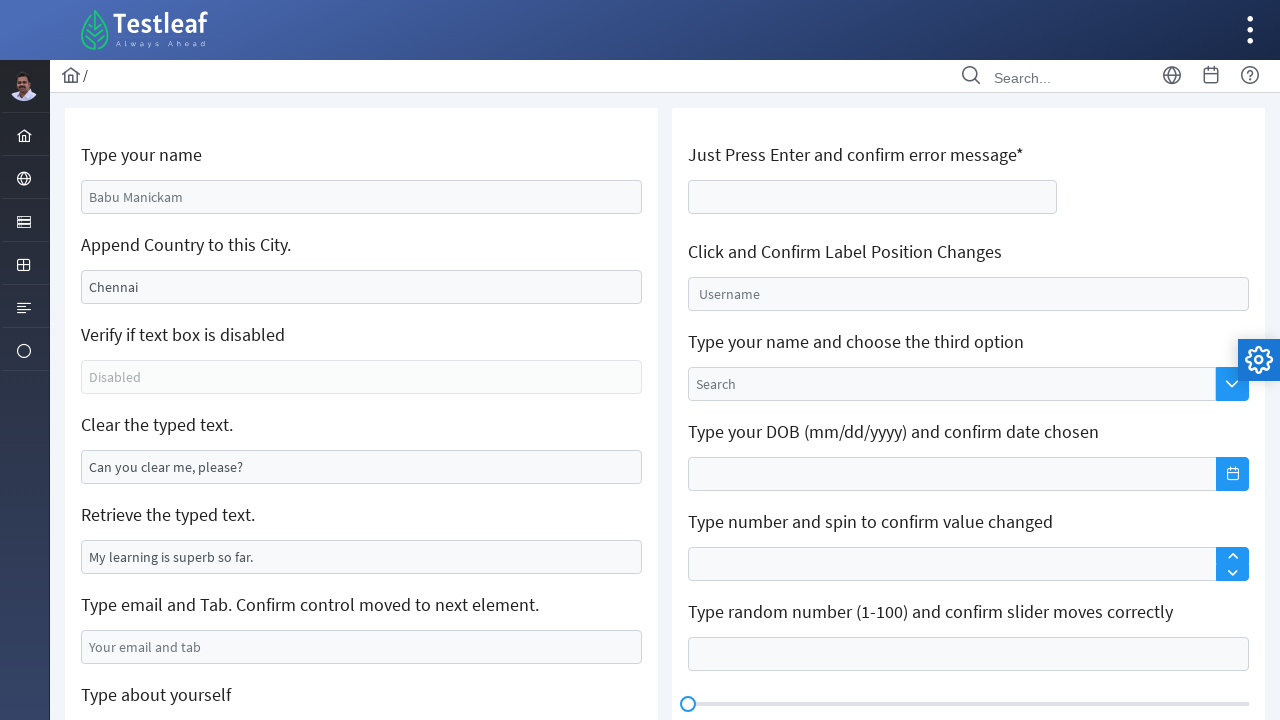

Appended ', India' to the existing input field
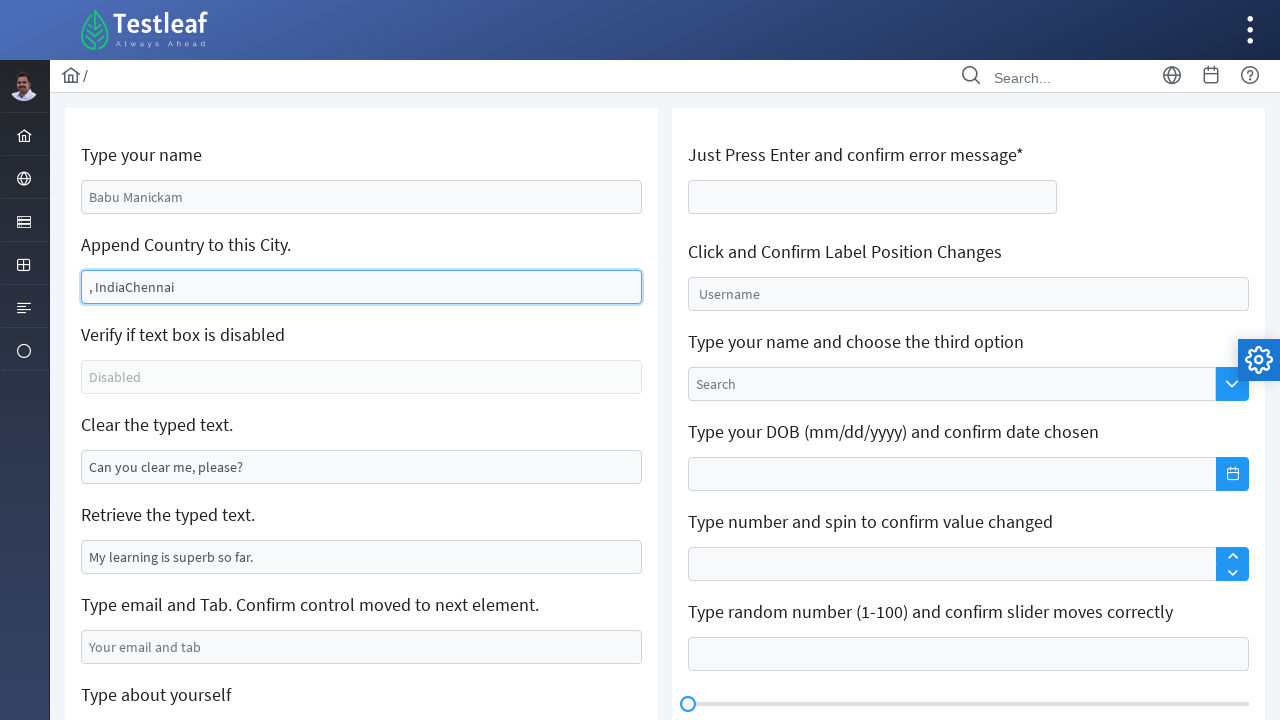

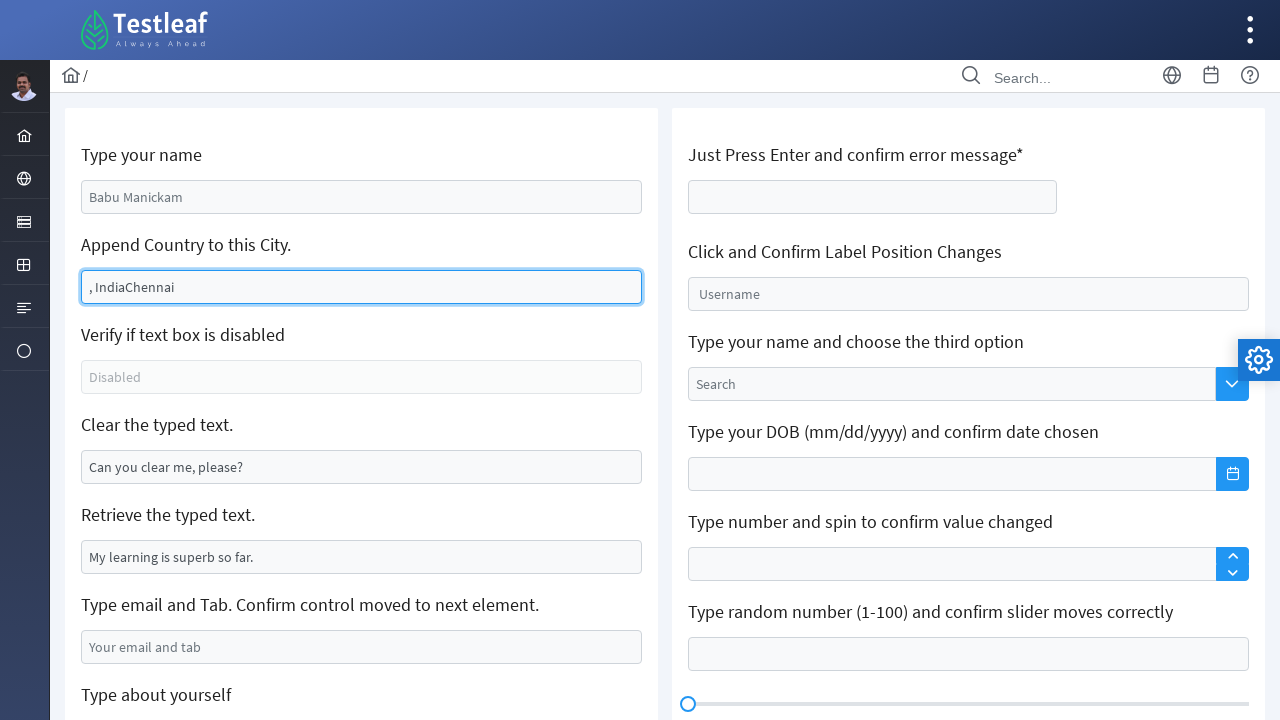